Tests drag and drop functionality by dragging element A onto element B and verifying the position change

Starting URL: https://the-internet.herokuapp.com/drag_and_drop

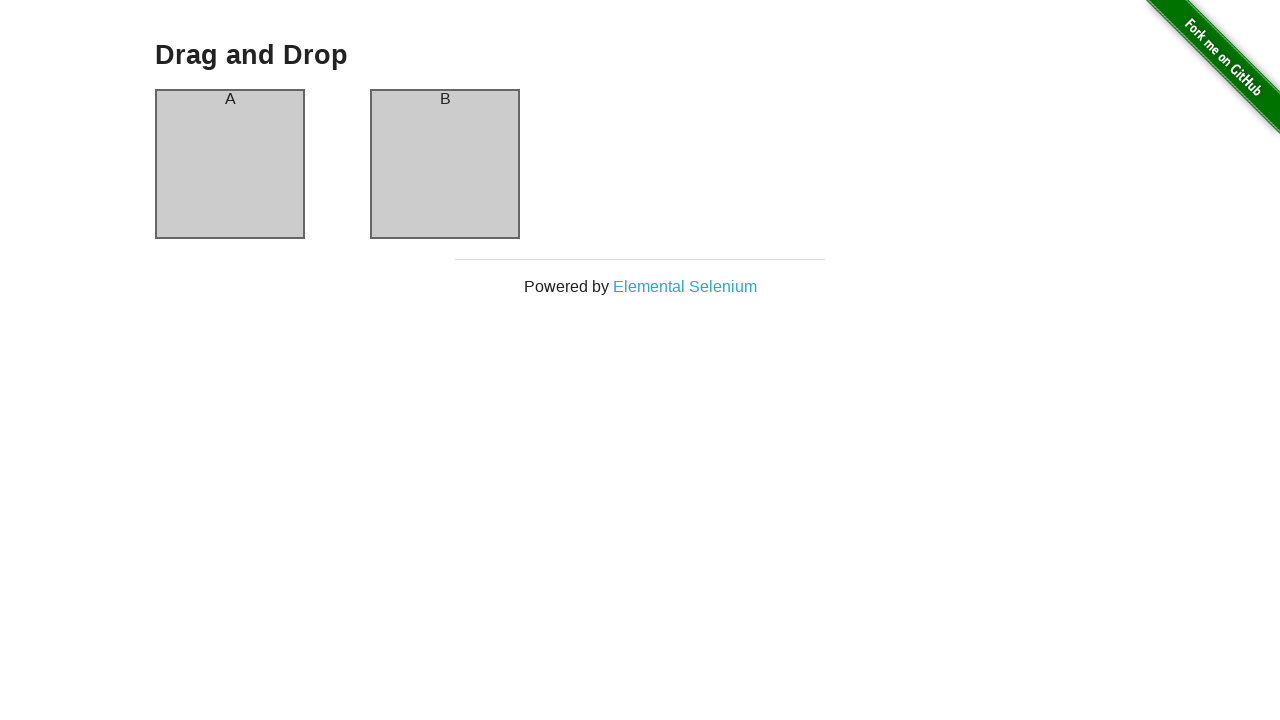

Waited for element A (#column-a) to be visible
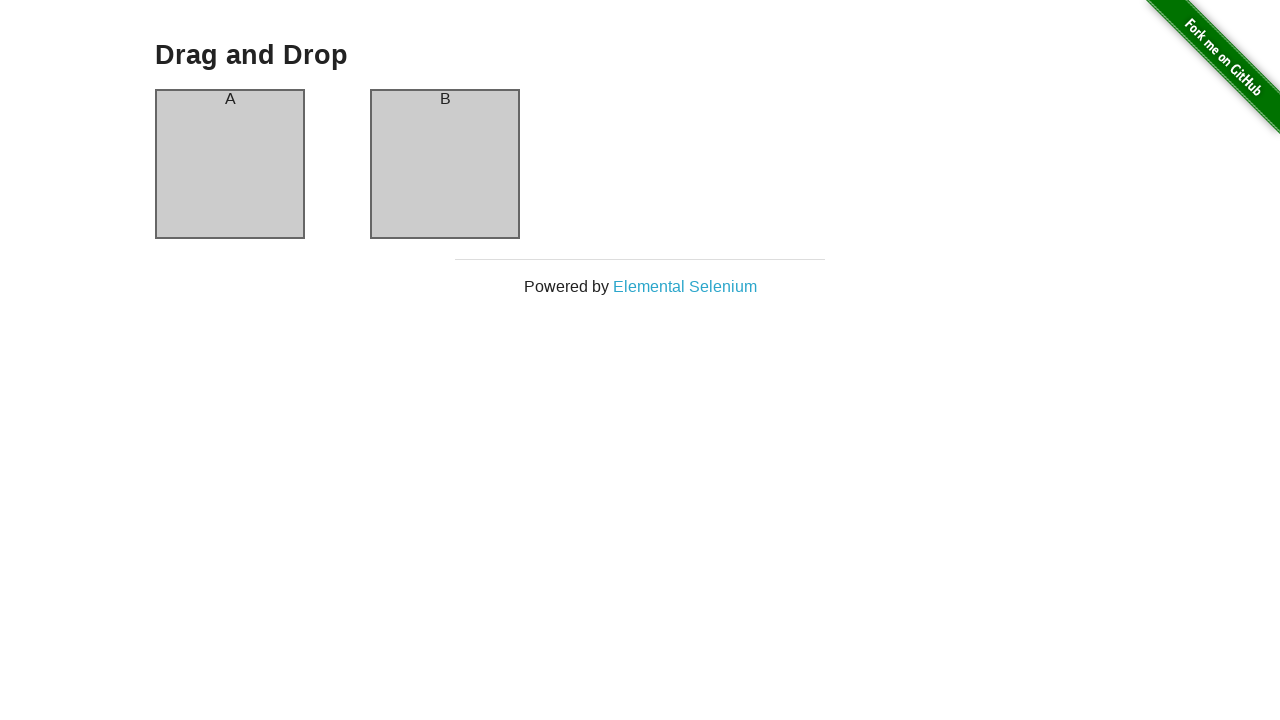

Waited for element B (#column-b) to be visible
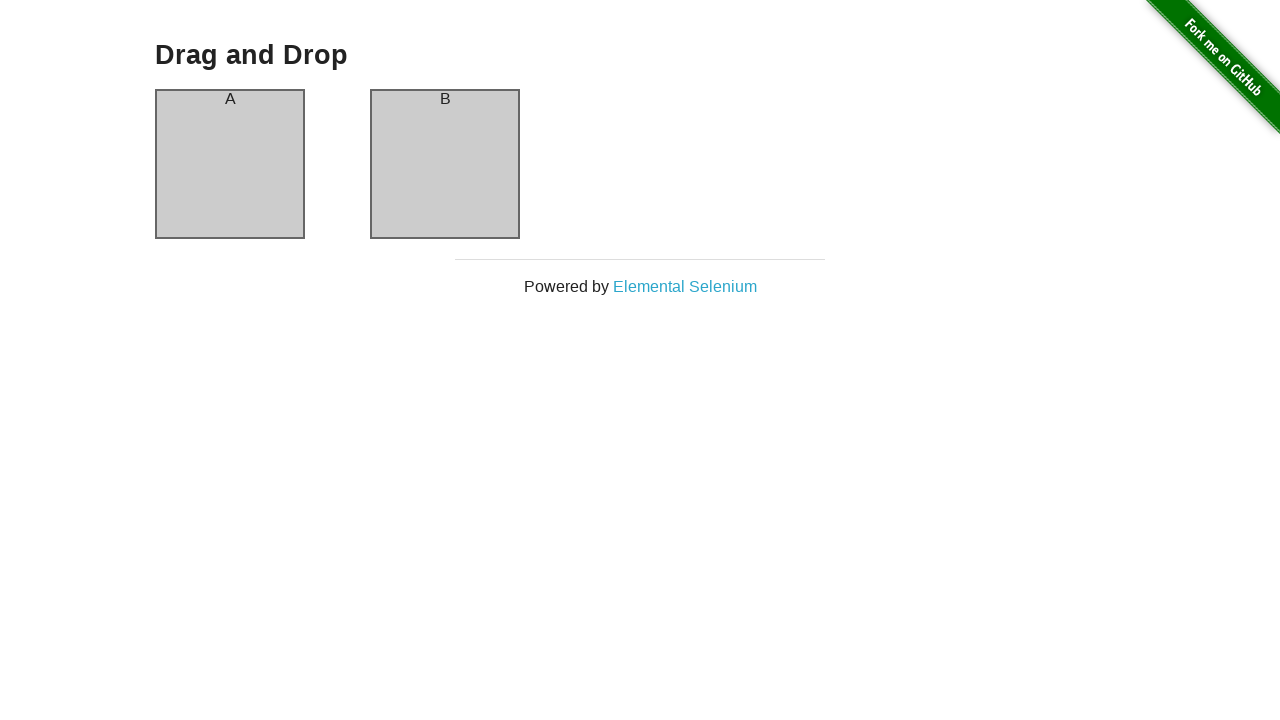

Dragged element A onto element B at (445, 164)
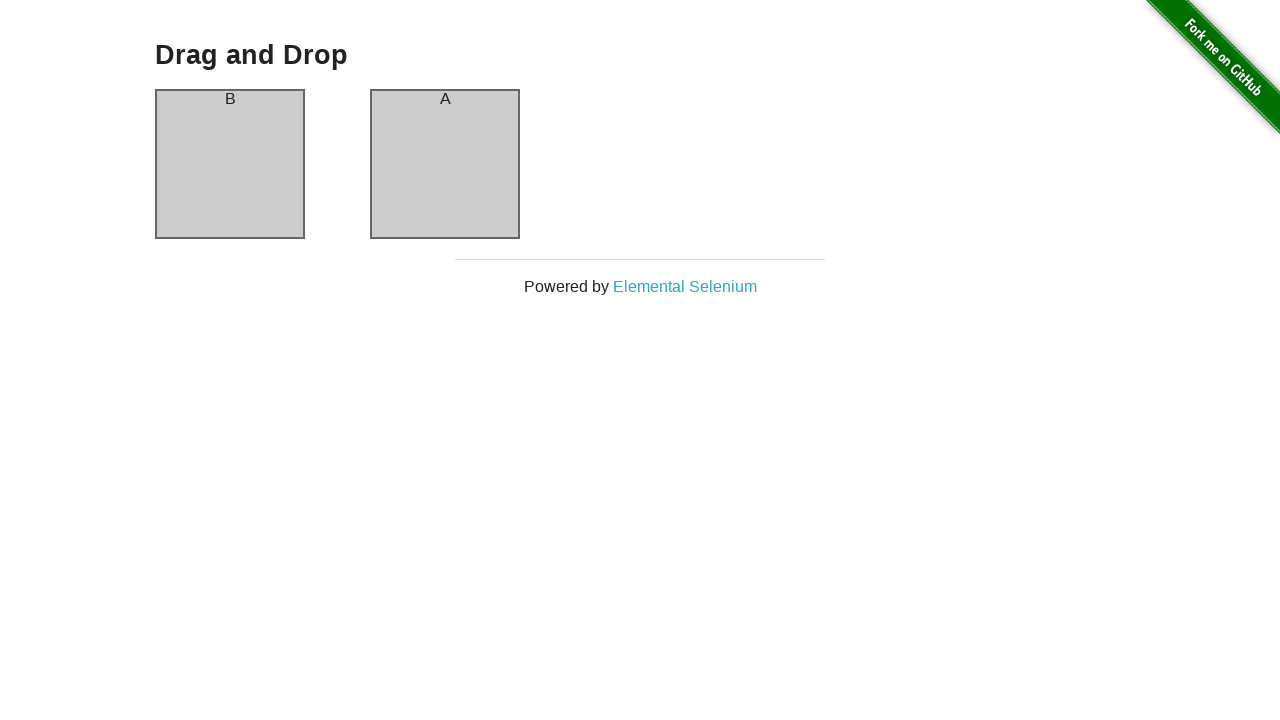

Waited 500ms for position change to complete
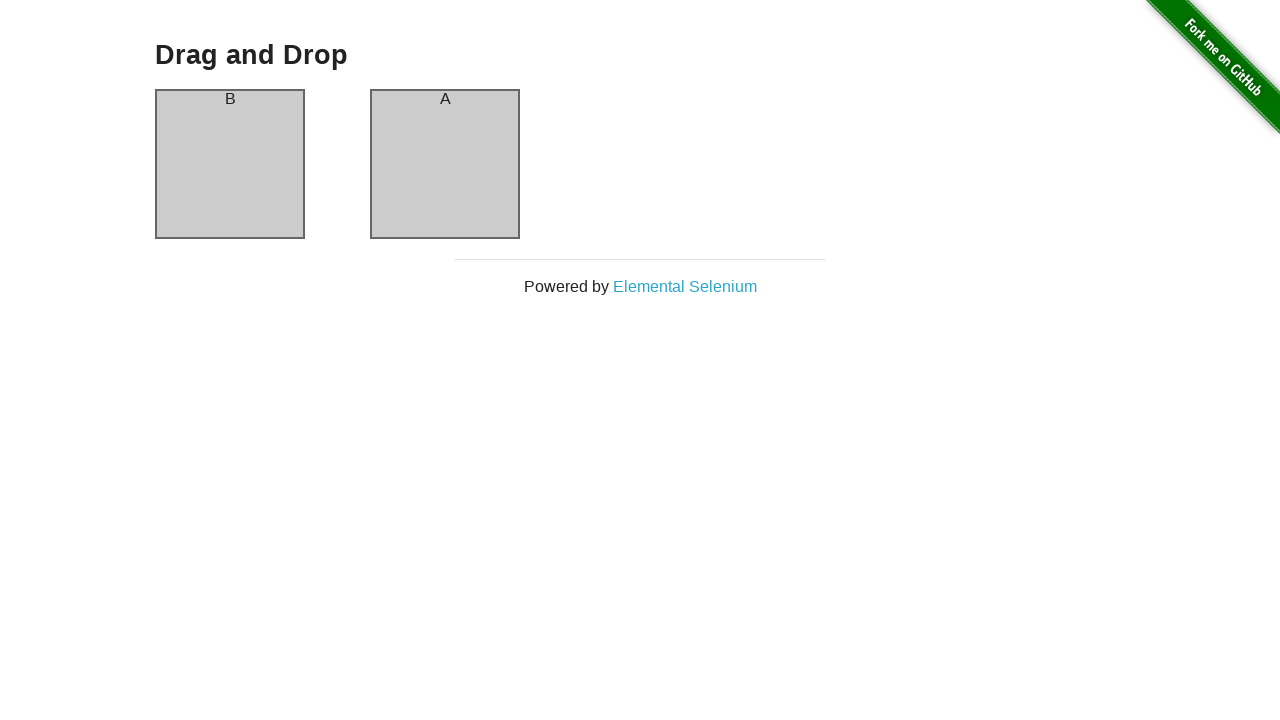

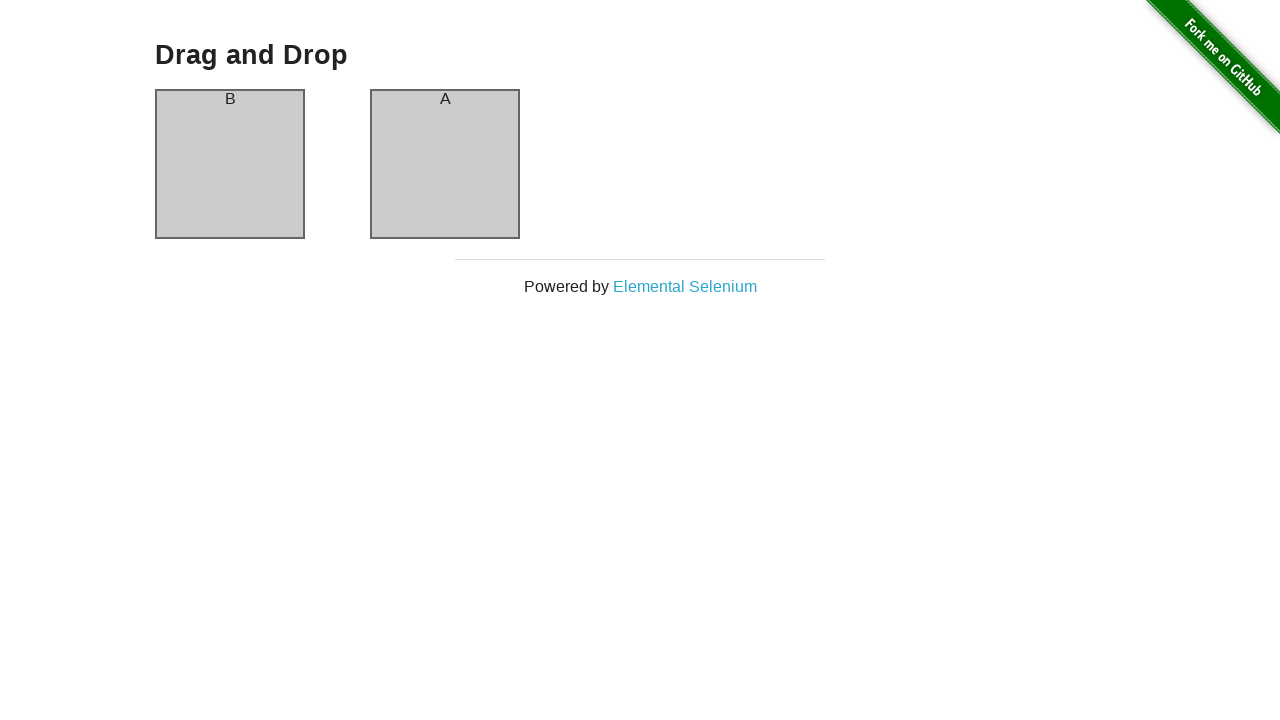